Tests scrollbar interaction by navigating to the Scrollbars page, scrolling to find a hidden button, and clicking it

Starting URL: http://www.uitestingplayground.com/

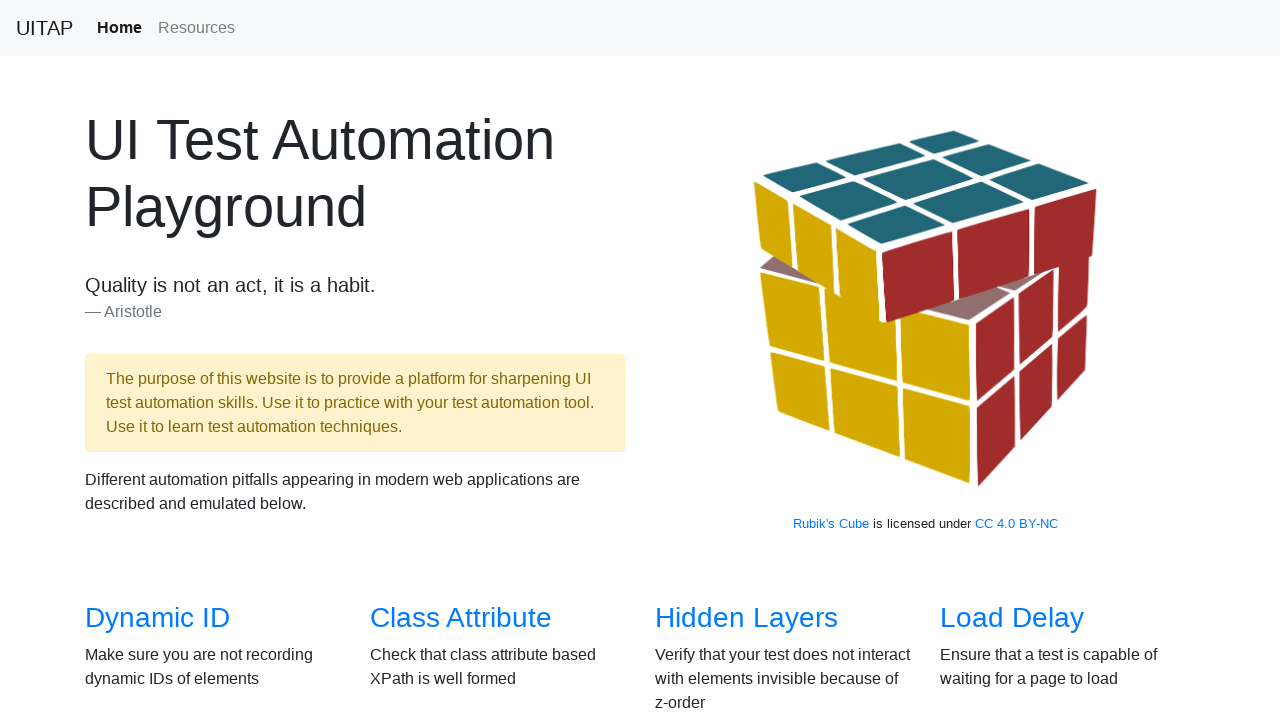

Clicked on Scrollbars link to navigate to the scrollbars test page at (148, 361) on internal:role=link[name="Scrollbars"s]
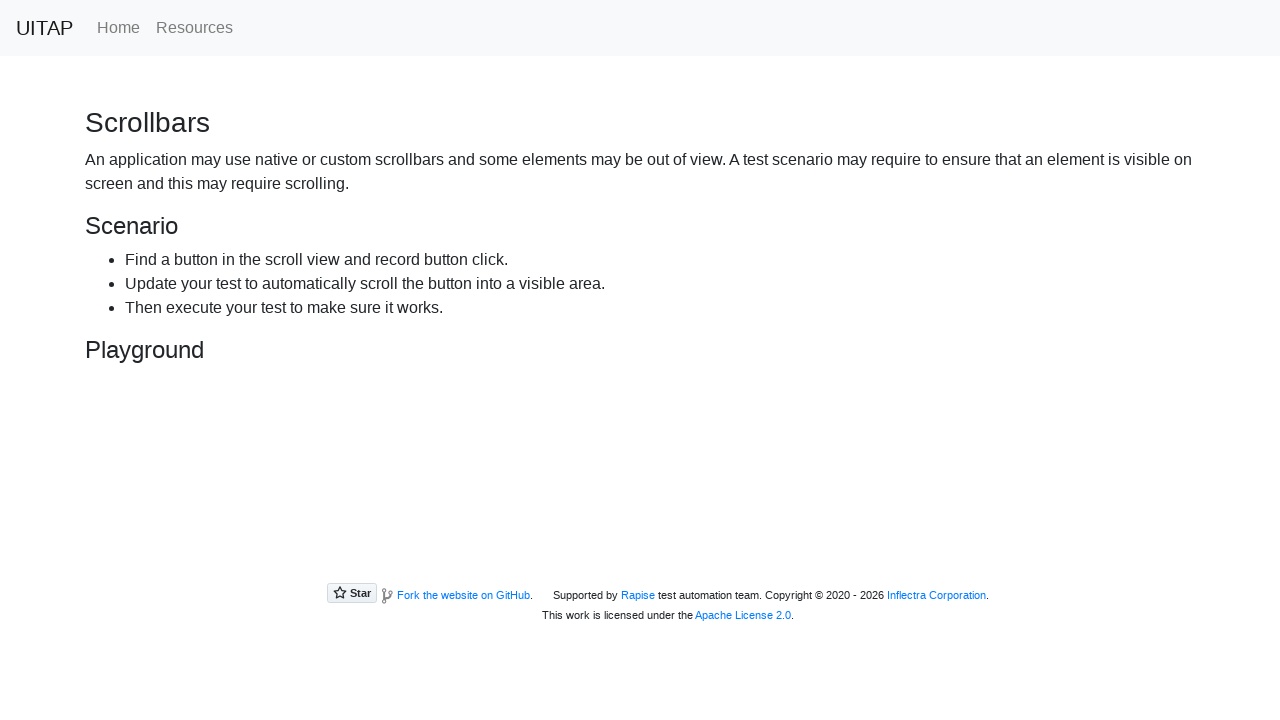

Page loaded completely (domcontentloaded state reached)
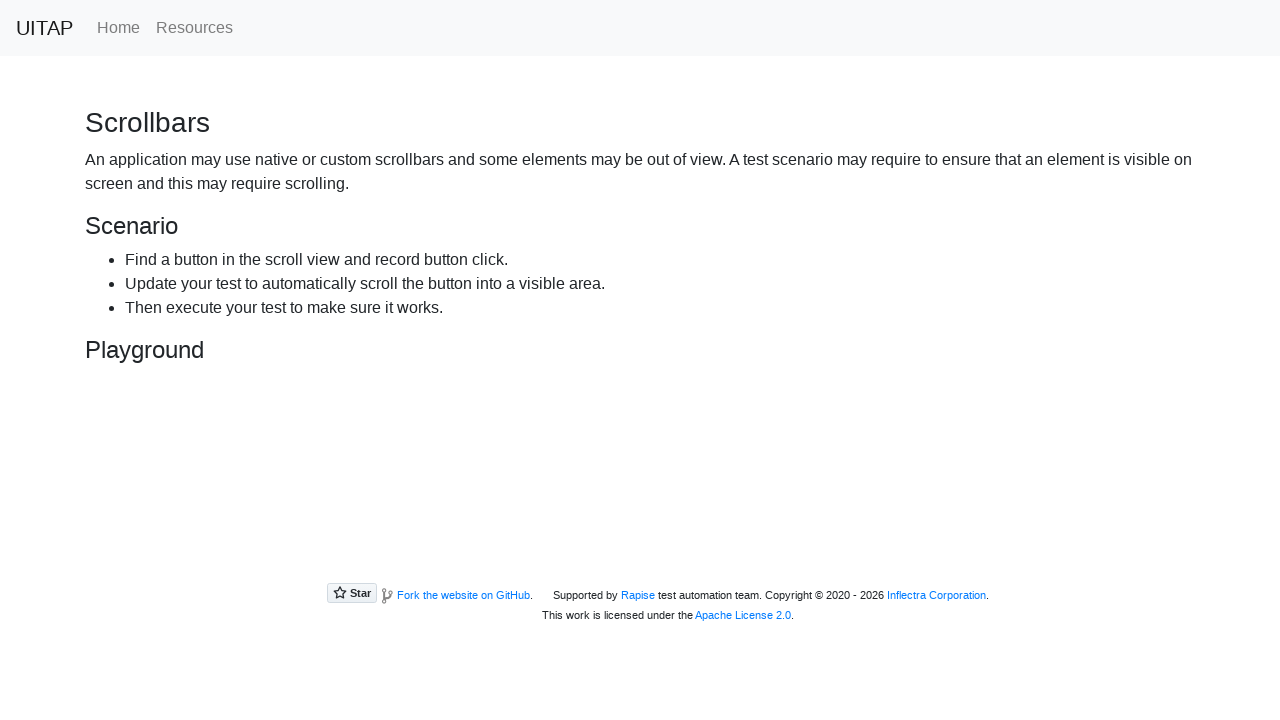

Scrolled to bring the hidden button into view
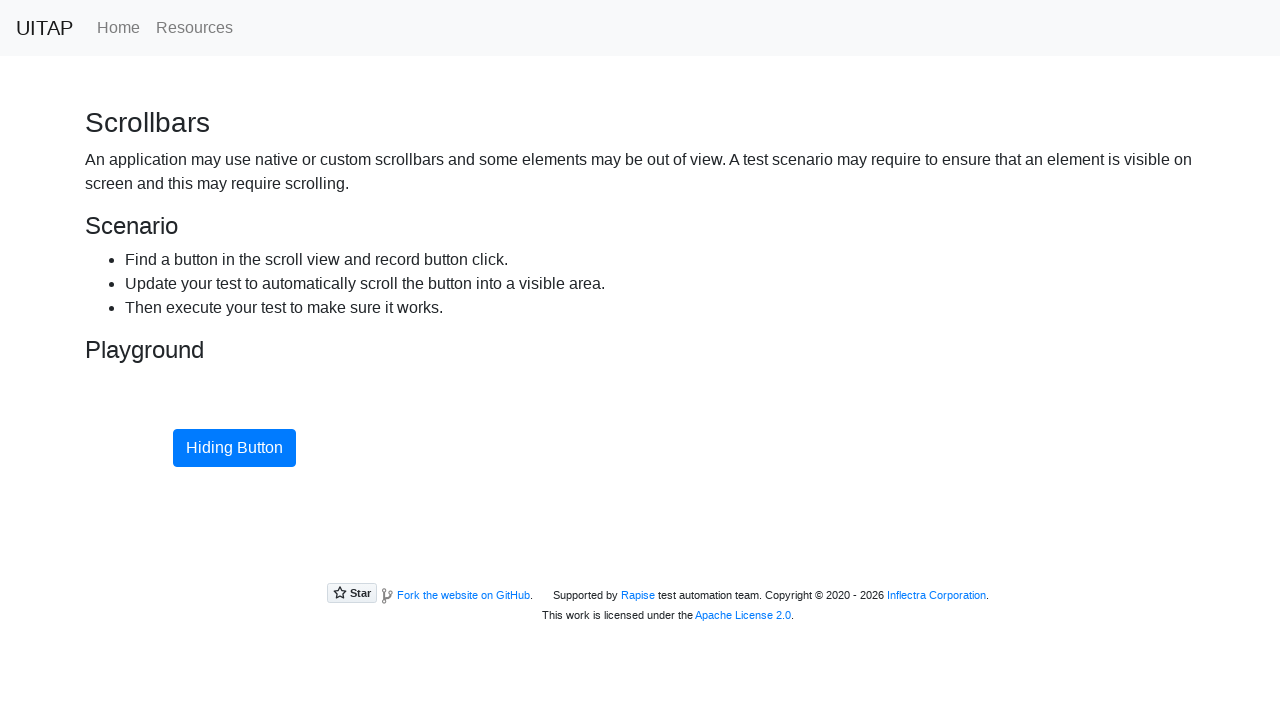

Clicked the hiding button that was revealed by scrolling at (234, 448) on #hidingButton
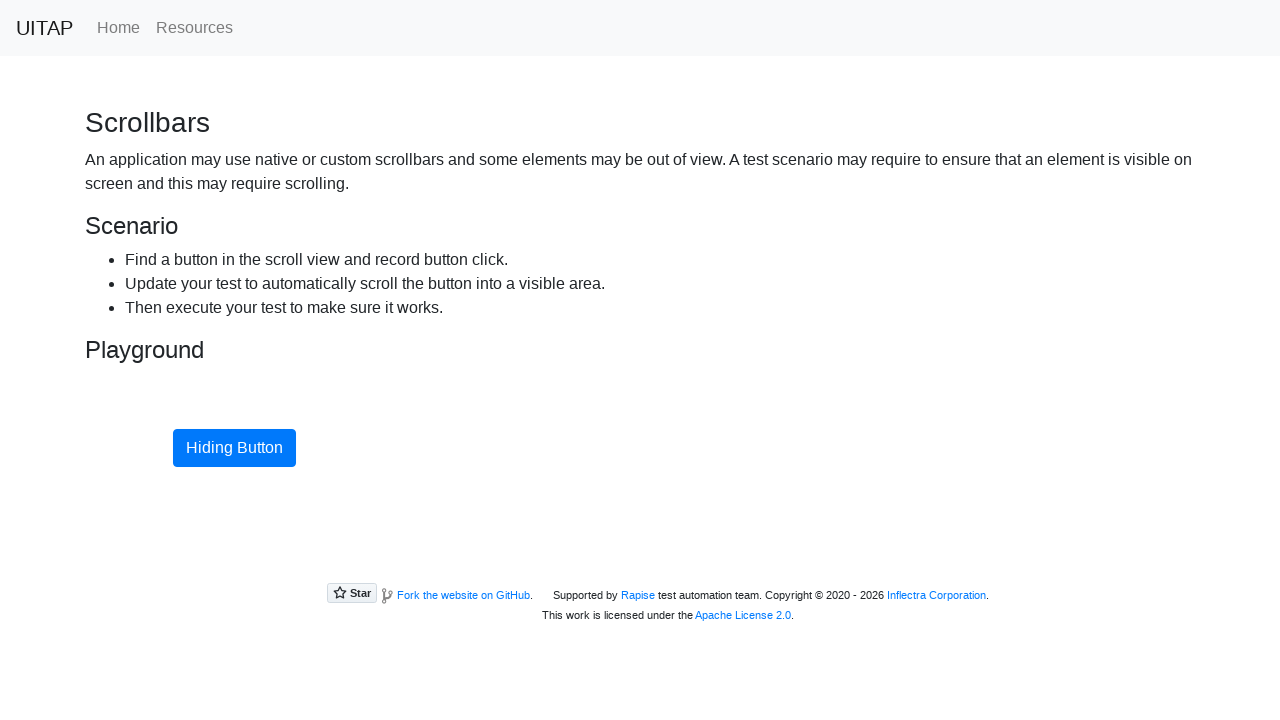

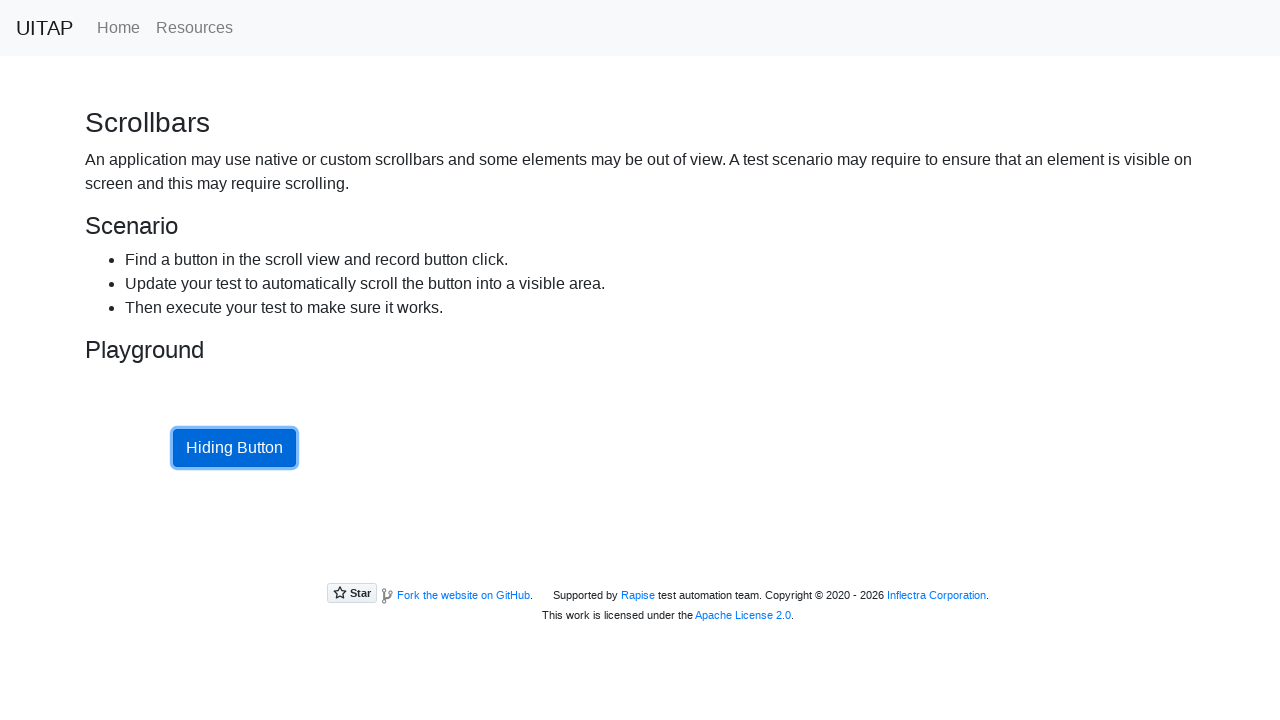